Tests an interactive form page by selecting dropdown options, filling out form fields including radio buttons and text inputs, submitting the form, and interacting with a toggle widget and color picker.

Starting URL: https://benvdm03.github.io/Infinity/AutomatedTesting/AutomatedTestingExp.html

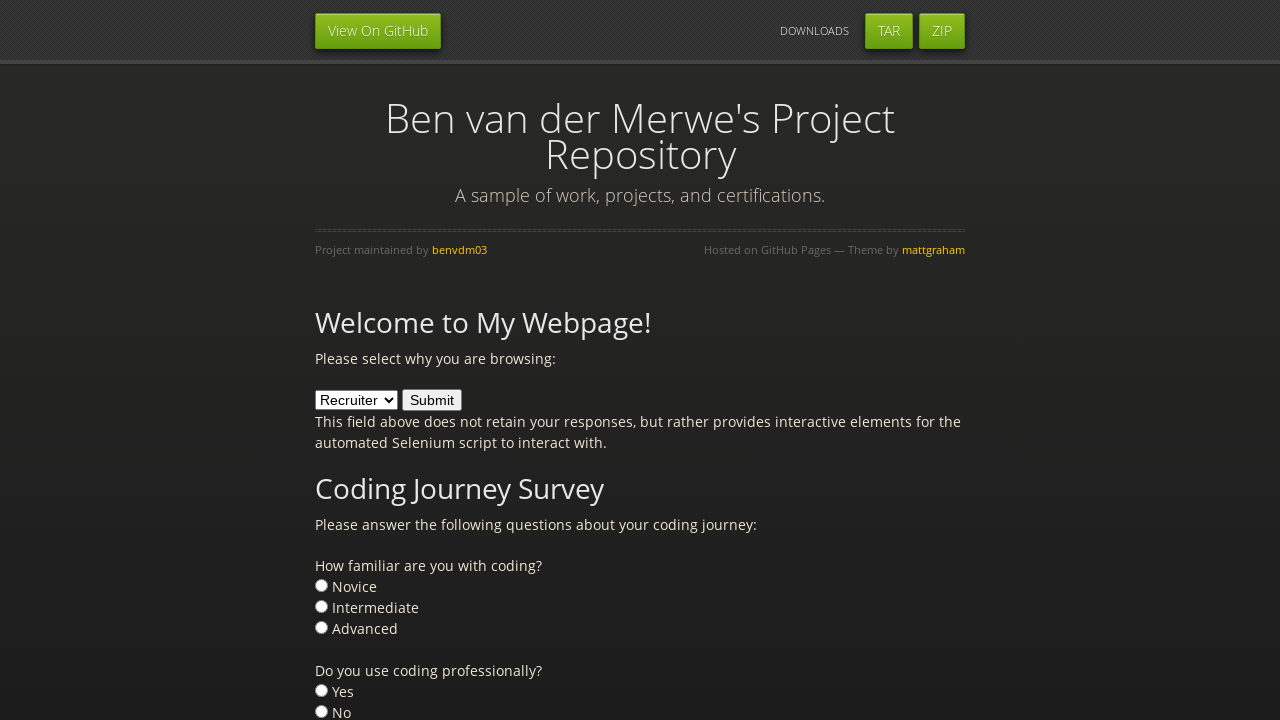

Selected 'Friend' option from dropdown on #reason
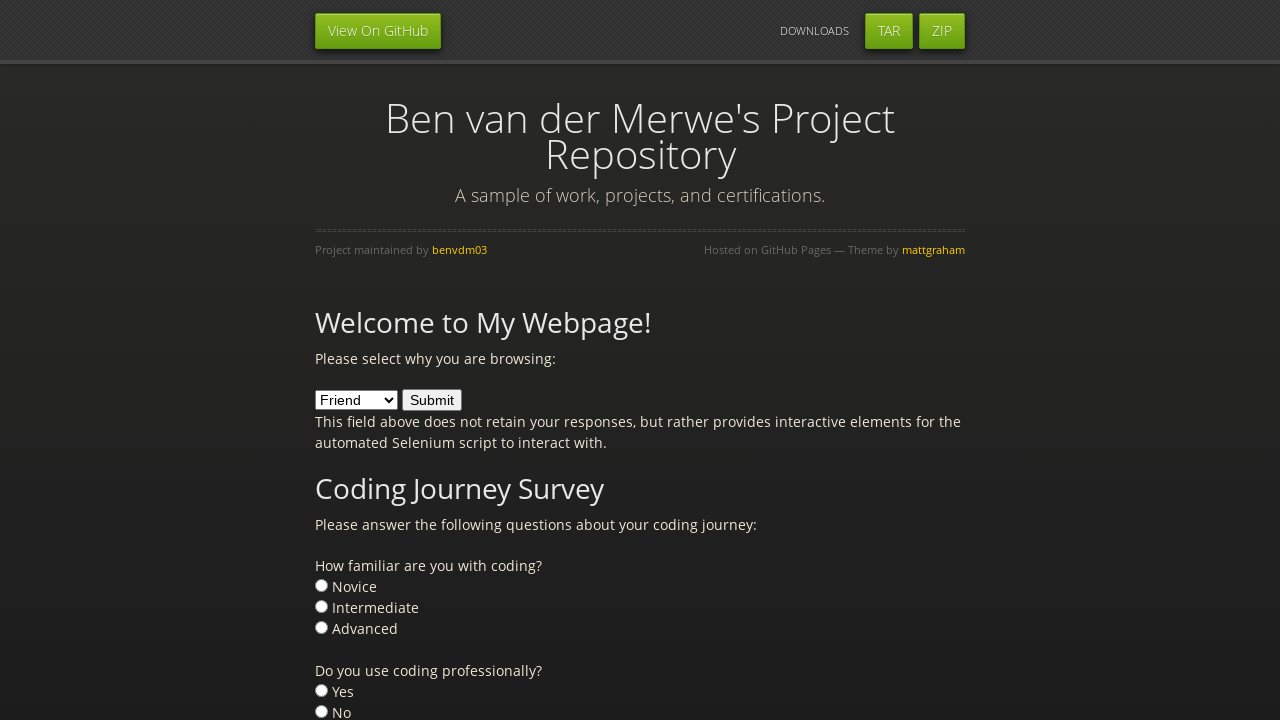

Selected 'Novice' radio button for familiarity level at (322, 585) on #novice
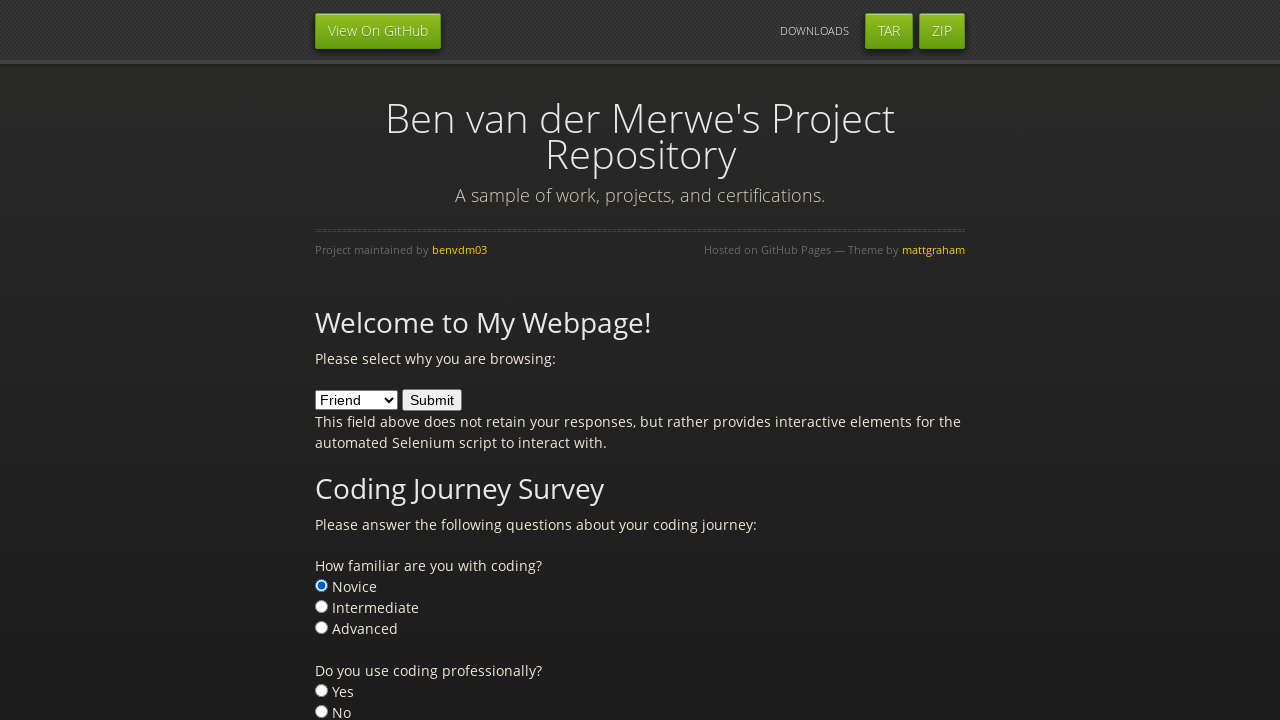

Selected 'Yes' for professional usage at (322, 690) on #yesProfessional
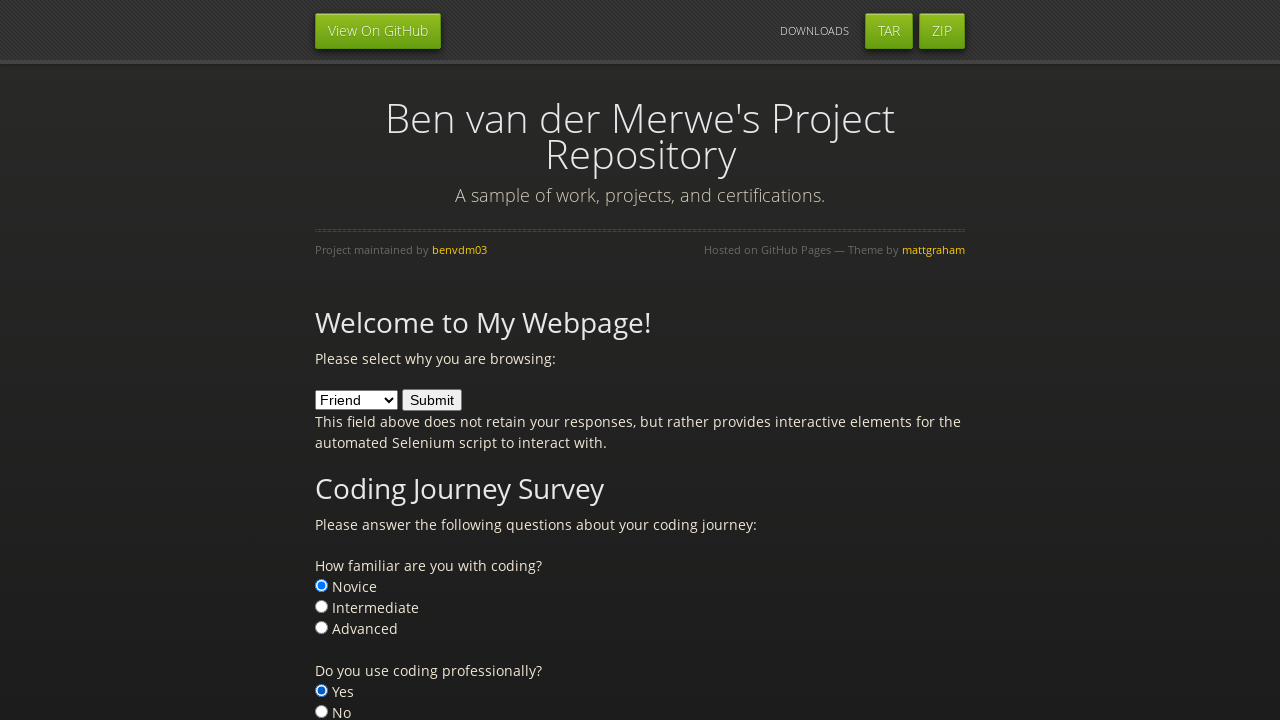

Selected 'Yes' for personal usage at (322, 360) on #yesPersonal
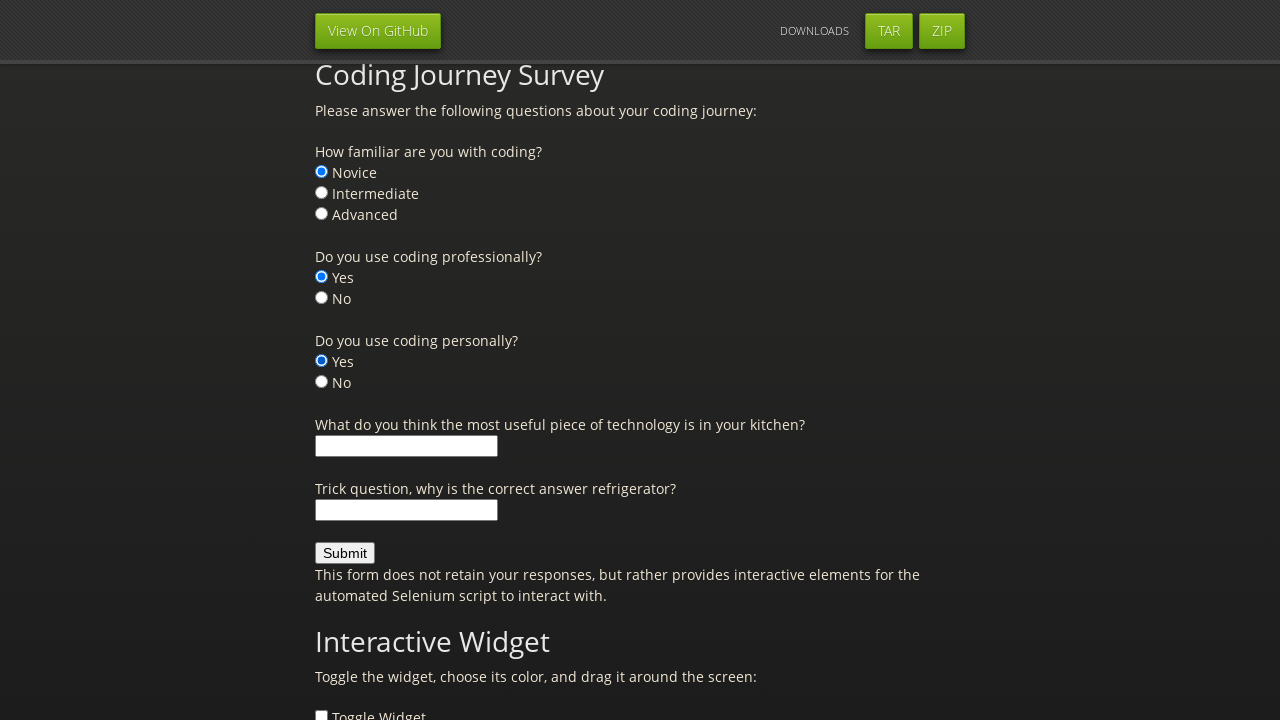

Entered 'Microwave' in technology field on #technology
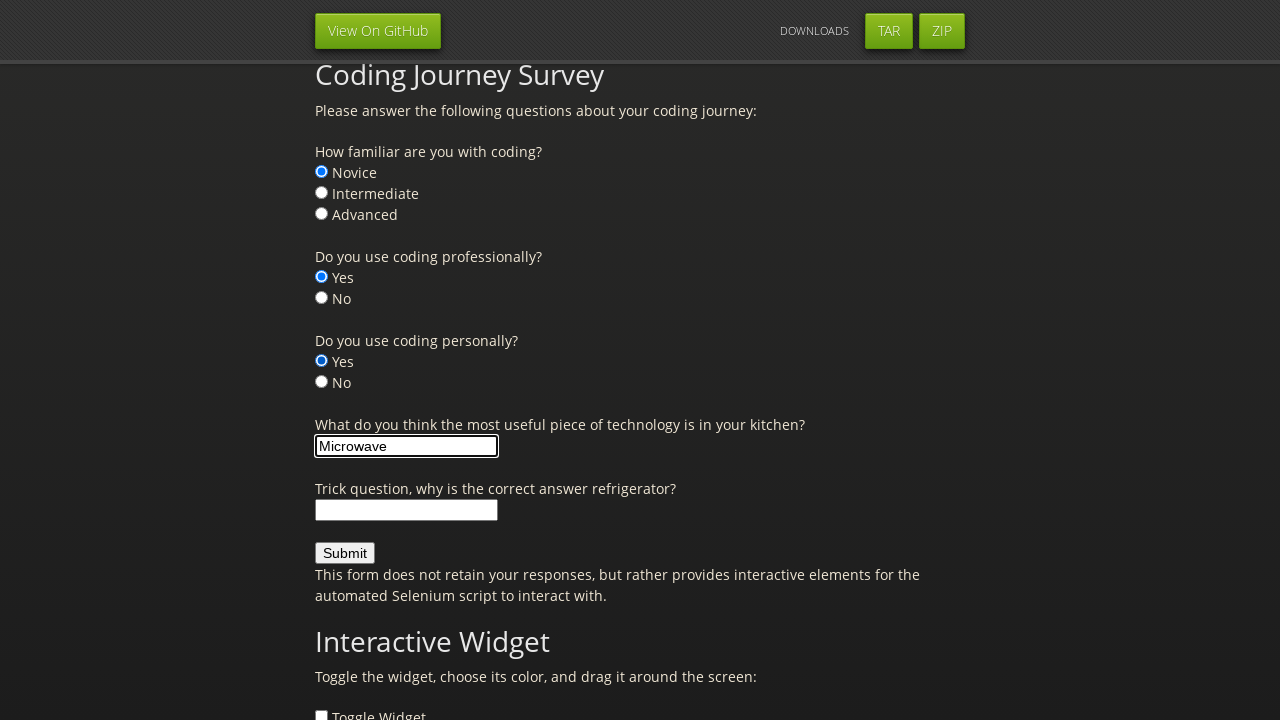

Answered trick question with 'Because it keeps food fresh!' on #trickQuestion
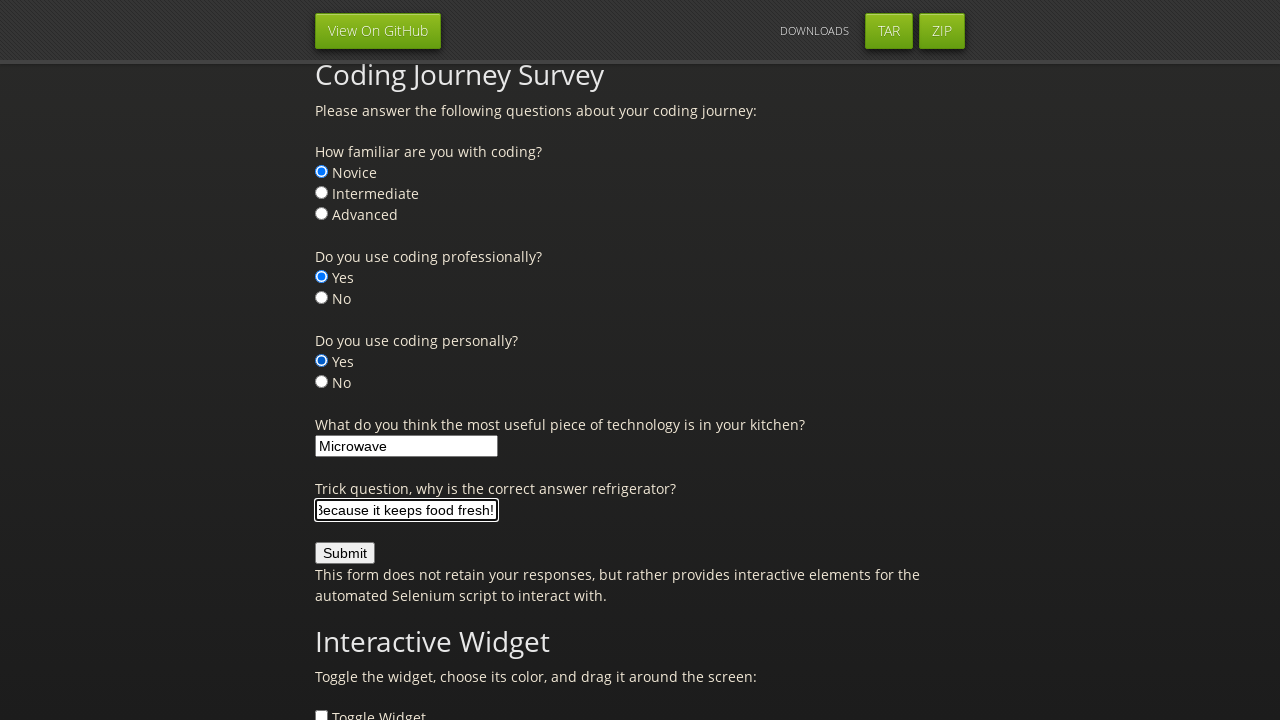

Submitted the form at (345, 553) on input[type='submit']
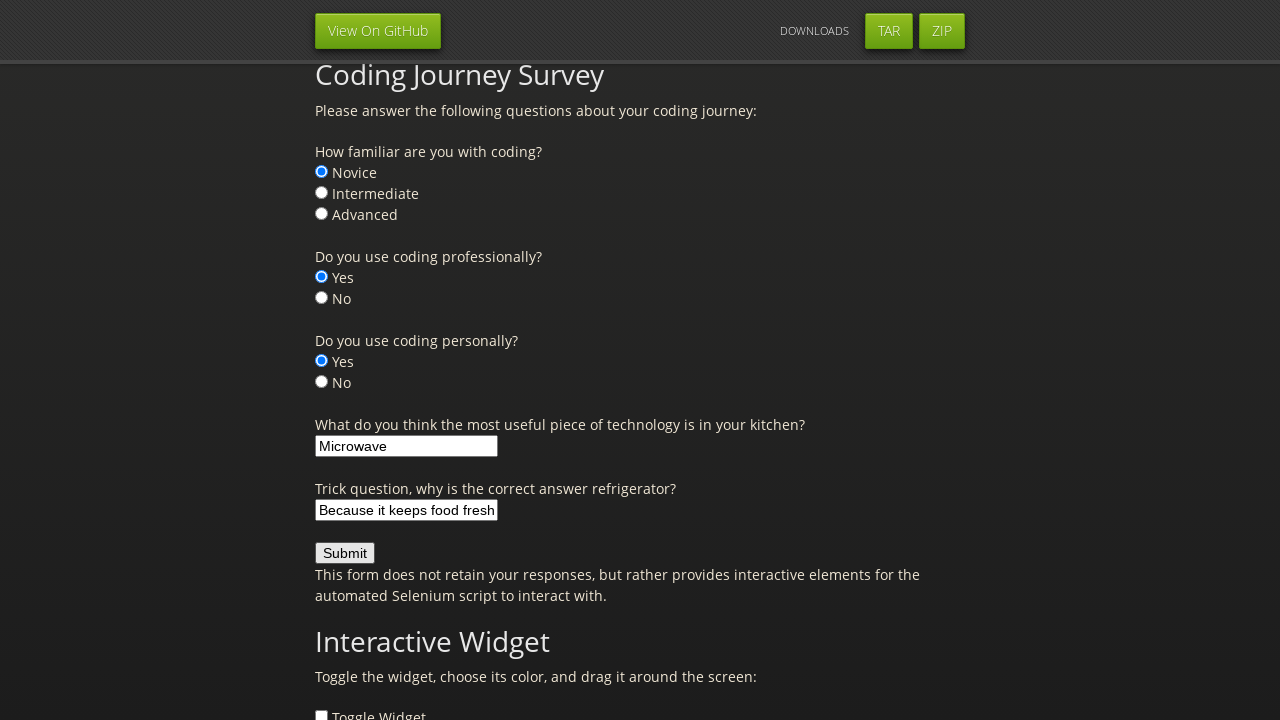

Toggled the widget on at (322, 714) on #toggleWidget
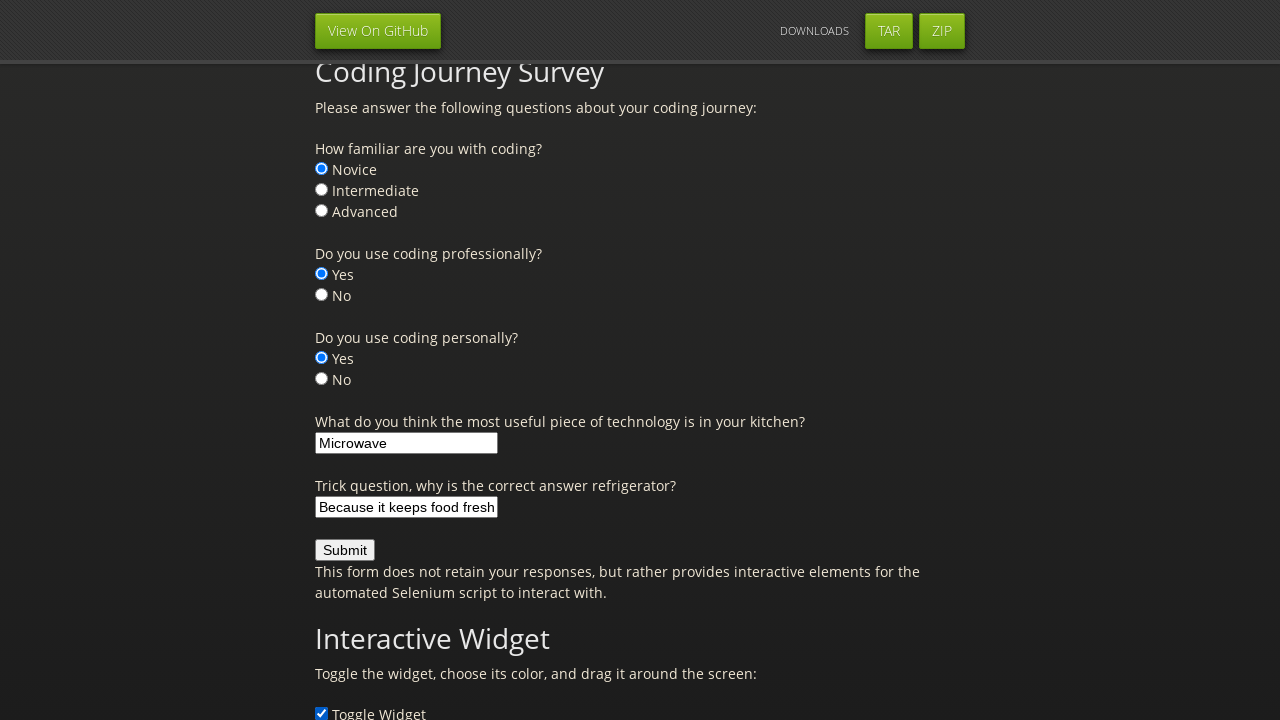

Set color picker to red (#ff0000) on #colorPicker
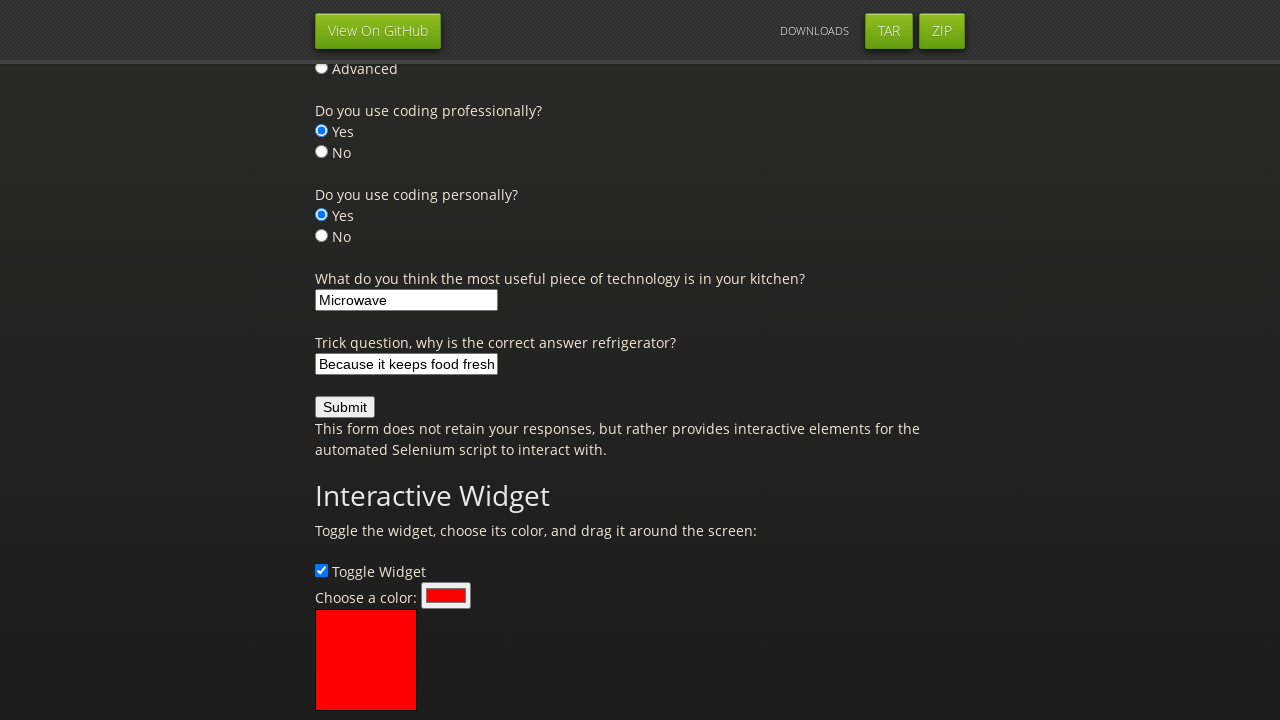

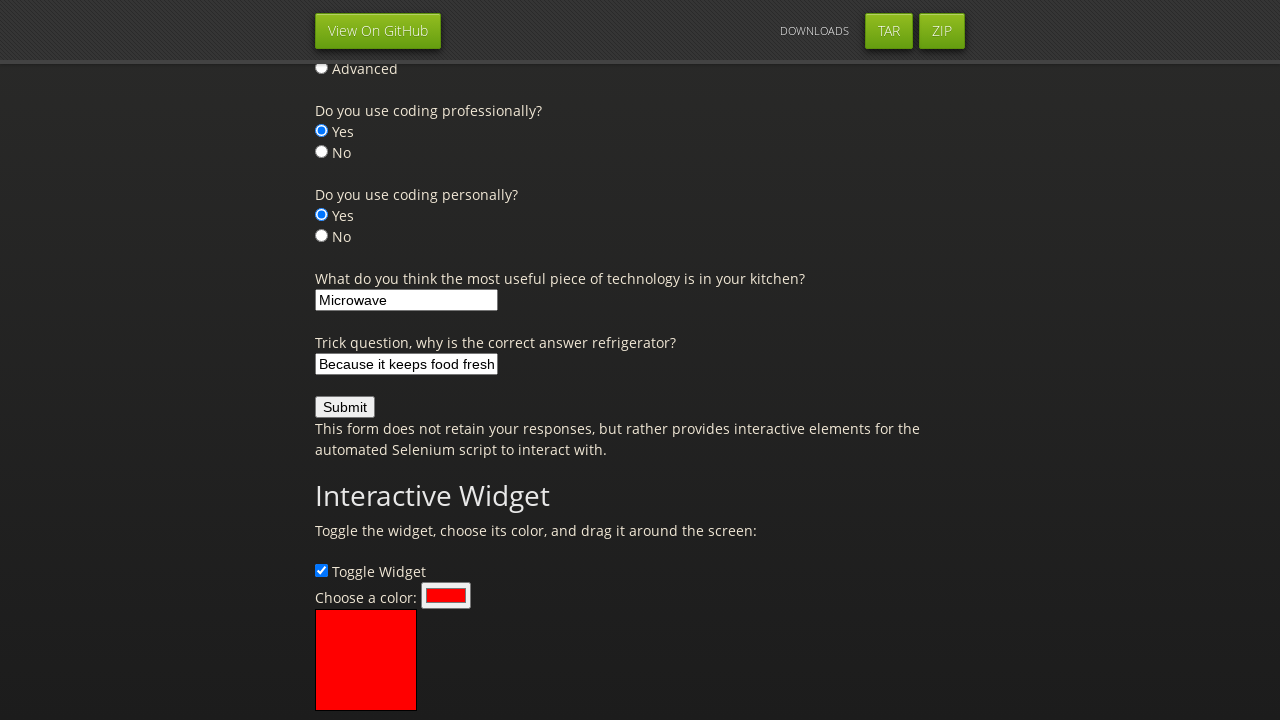